Tests keyboard actions by typing text in uppercase using the Shift key modifier in a form input field

Starting URL: https://awesomeqa.com/practice.html

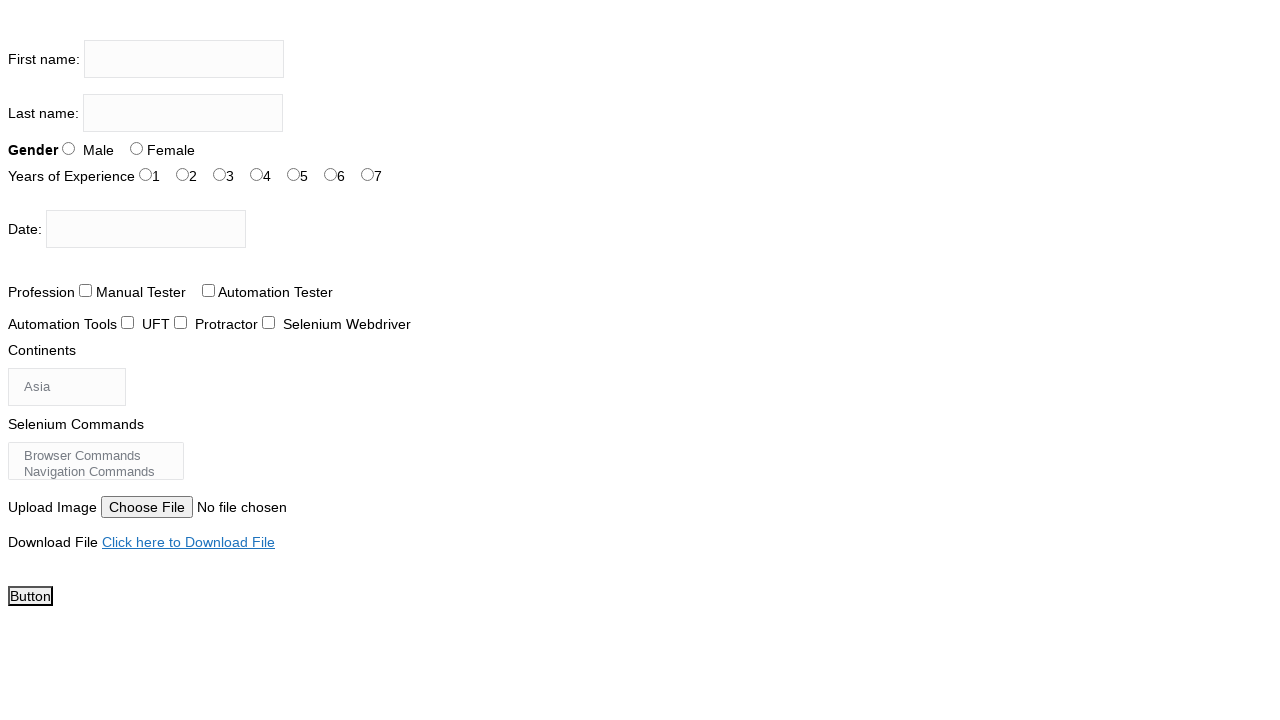

Located firstname input field
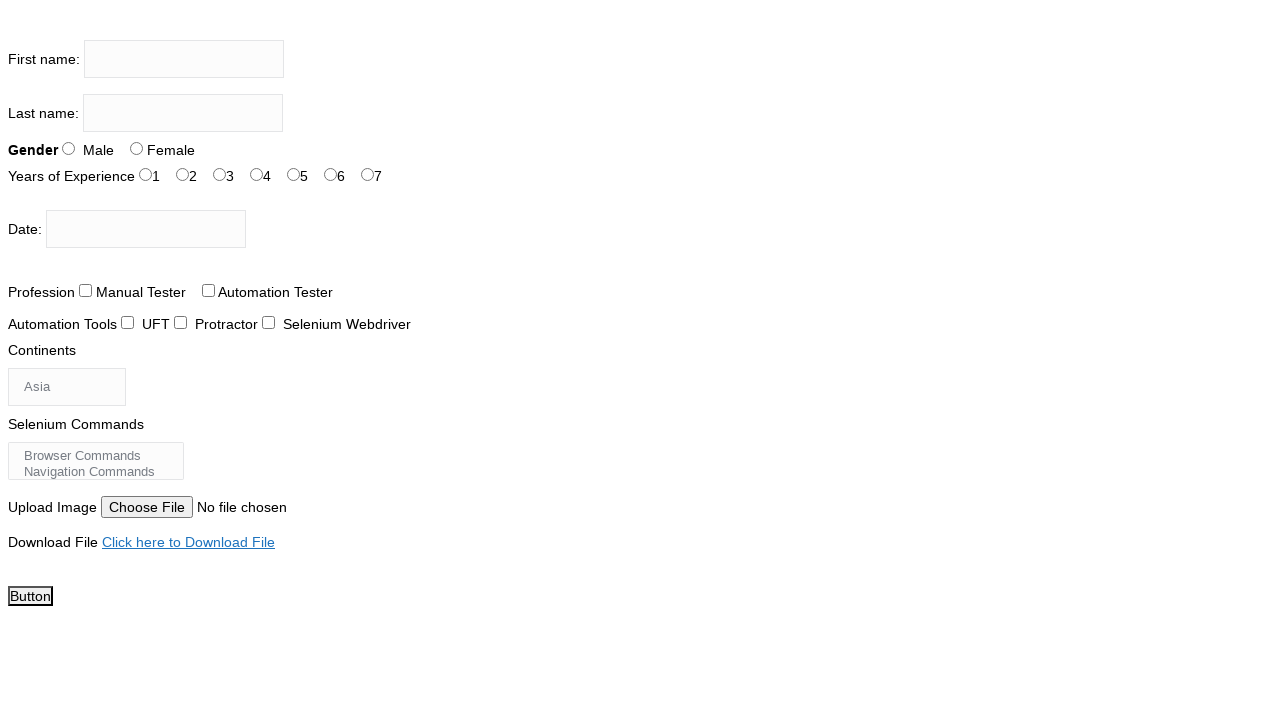

Clicked on firstname input field at (184, 59) on xpath=//input[@name='firstname']
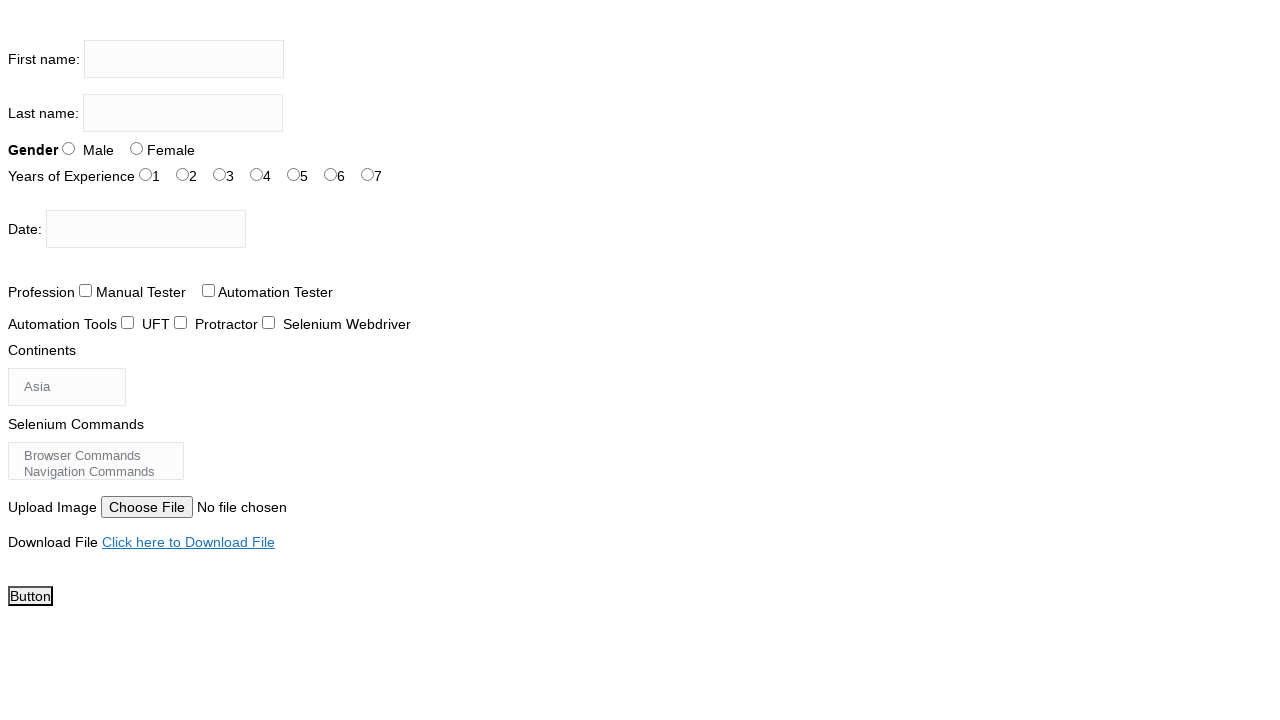

Pressed Shift key down
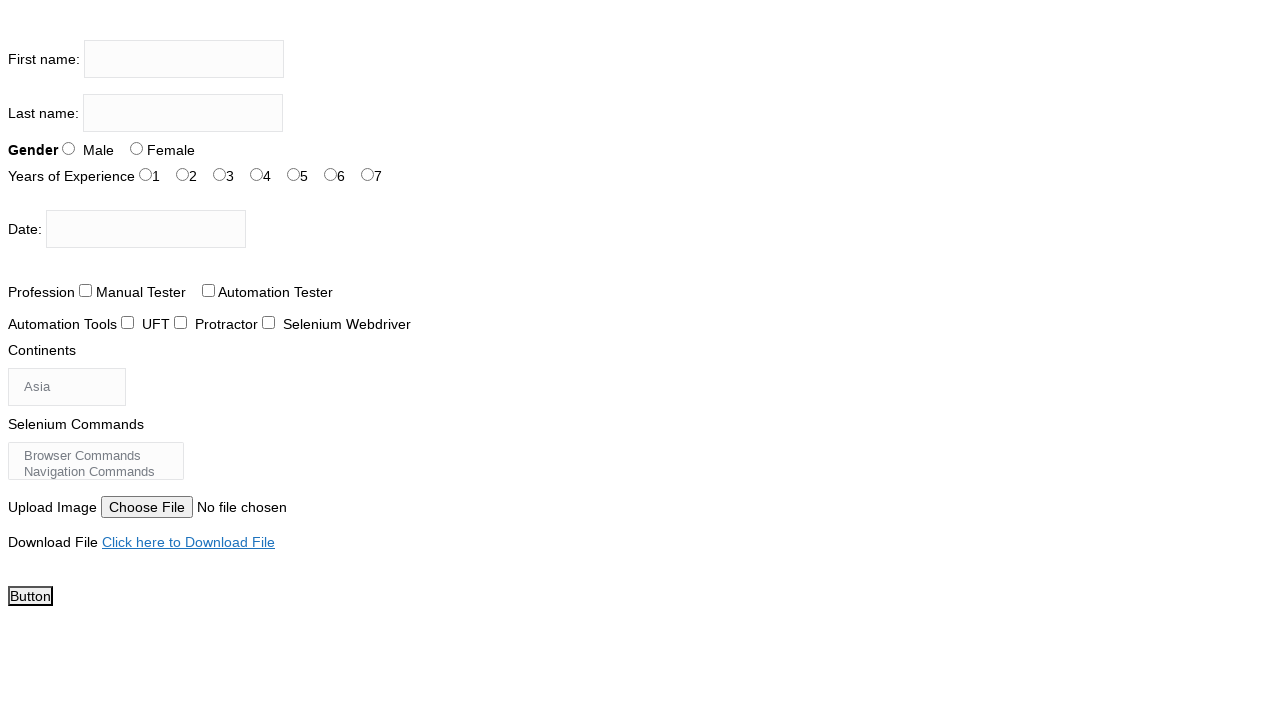

Typed 'jay shankar' with Shift key held down to produce uppercase text
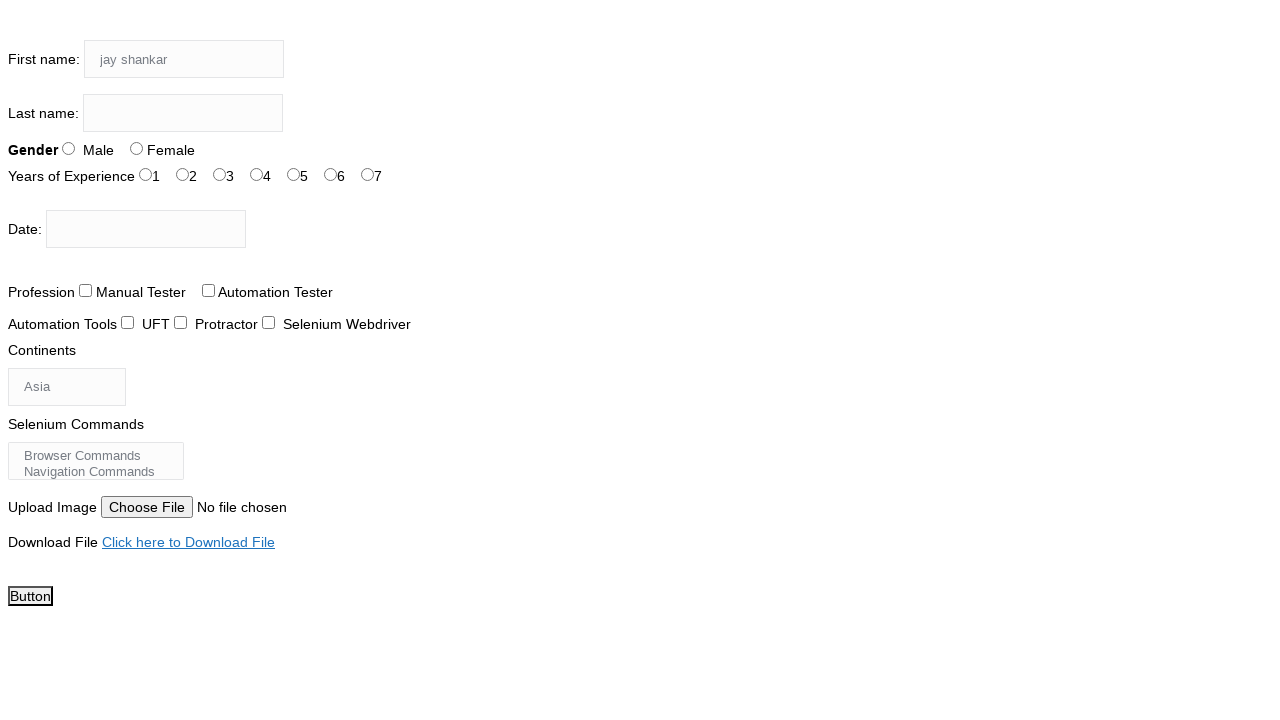

Released Shift key
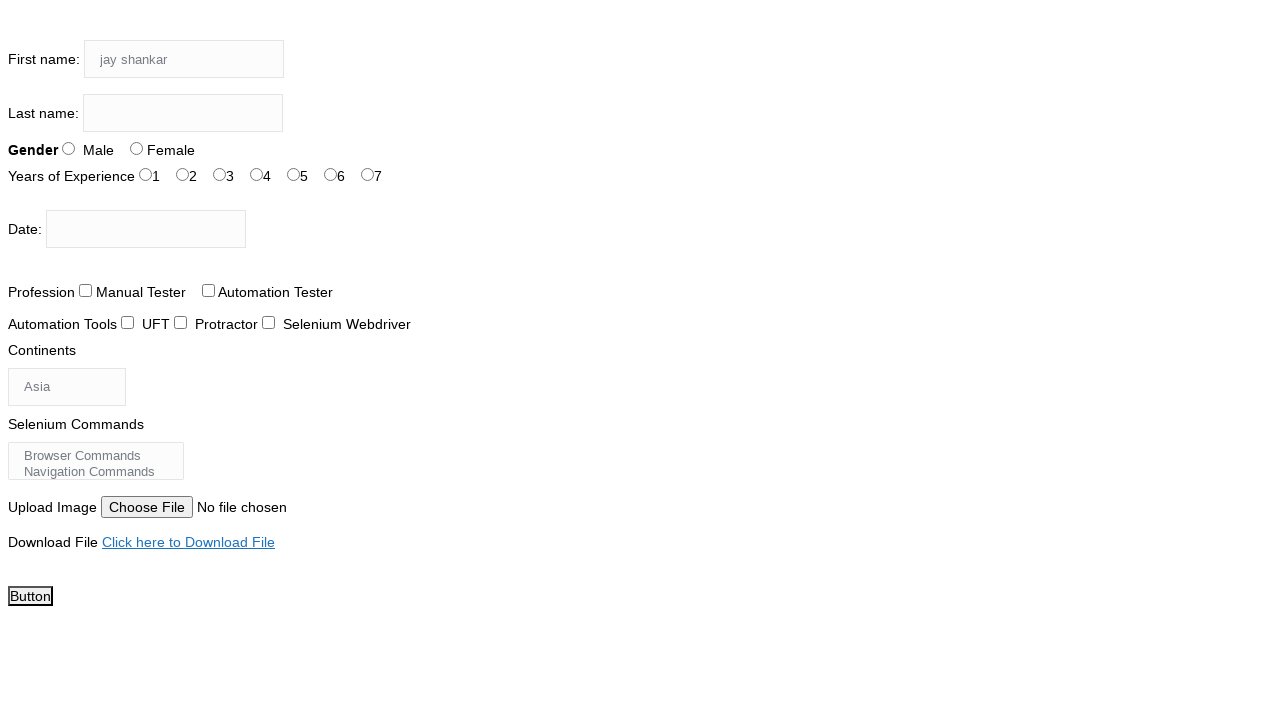

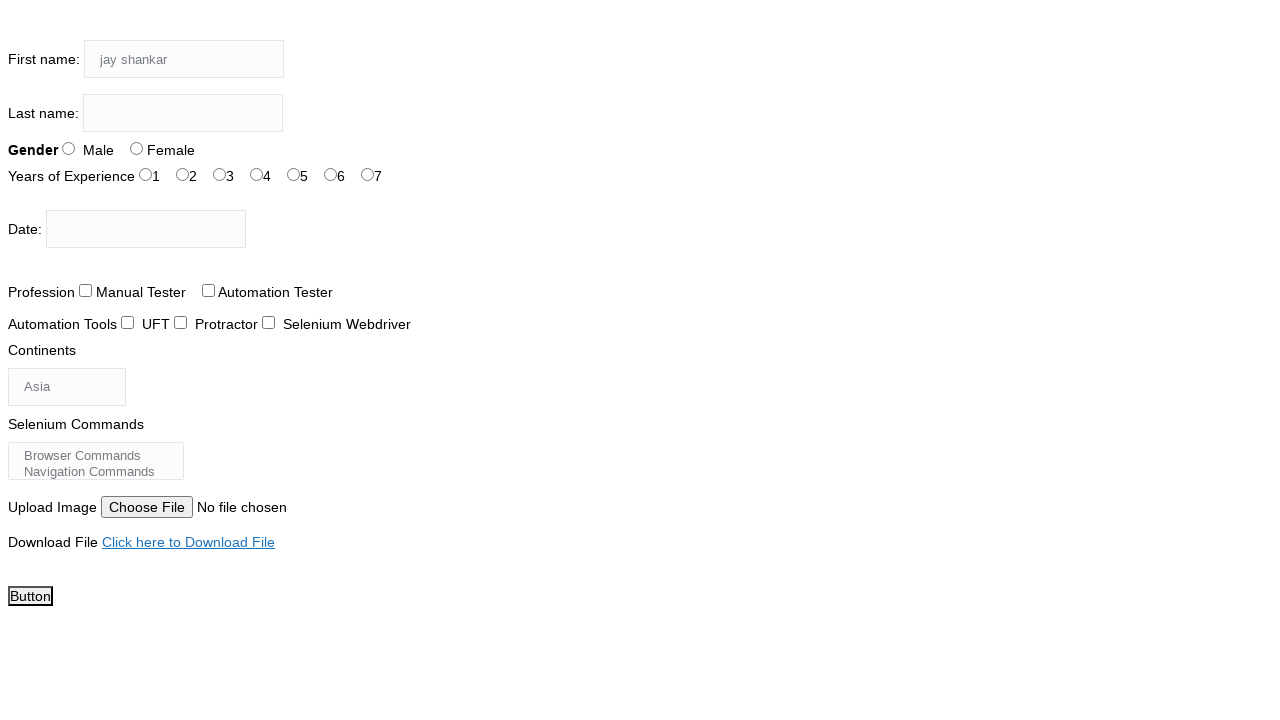